Tests password validation on registration form by submitting with invalid (less than 8 chars) and valid (more than 8 chars) passwords and handling alert messages

Starting URL: http://automationbykrishna.com/#

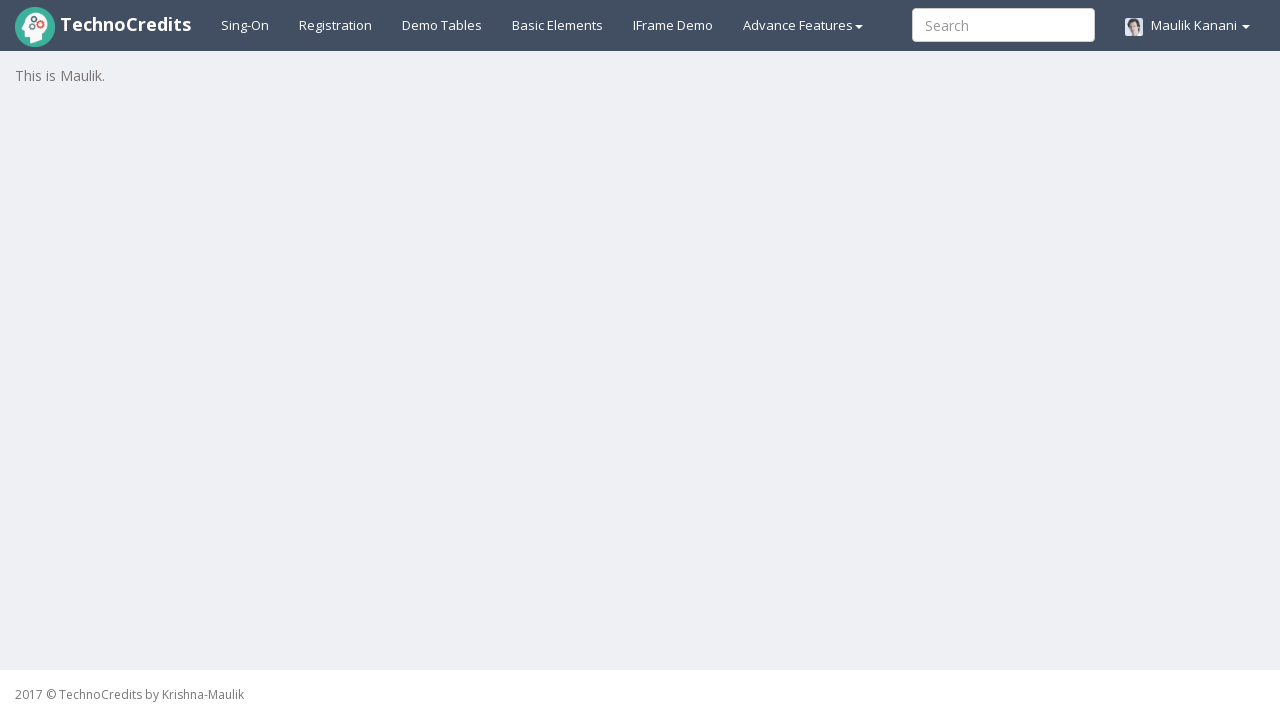

Clicked on registration page link at (336, 25) on xpath=//a[@id='registration2']
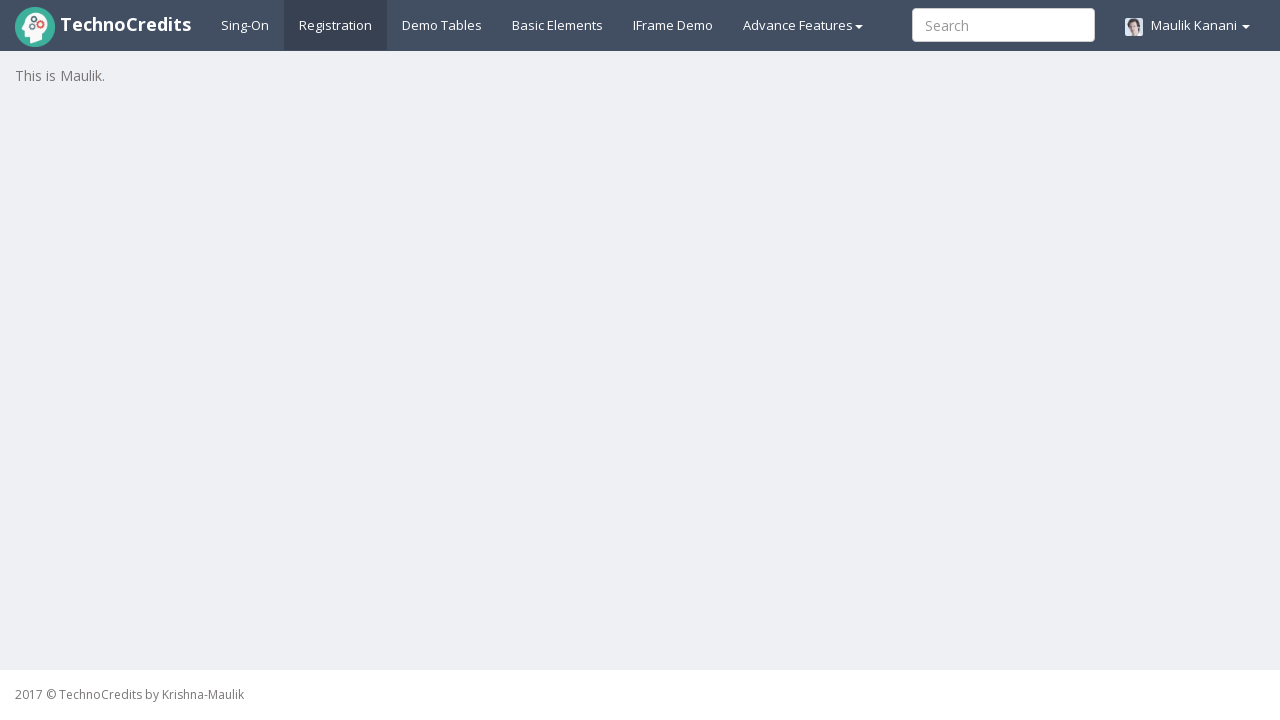

Filled username field with 'Umesh' on //input[@id='unameSignin']
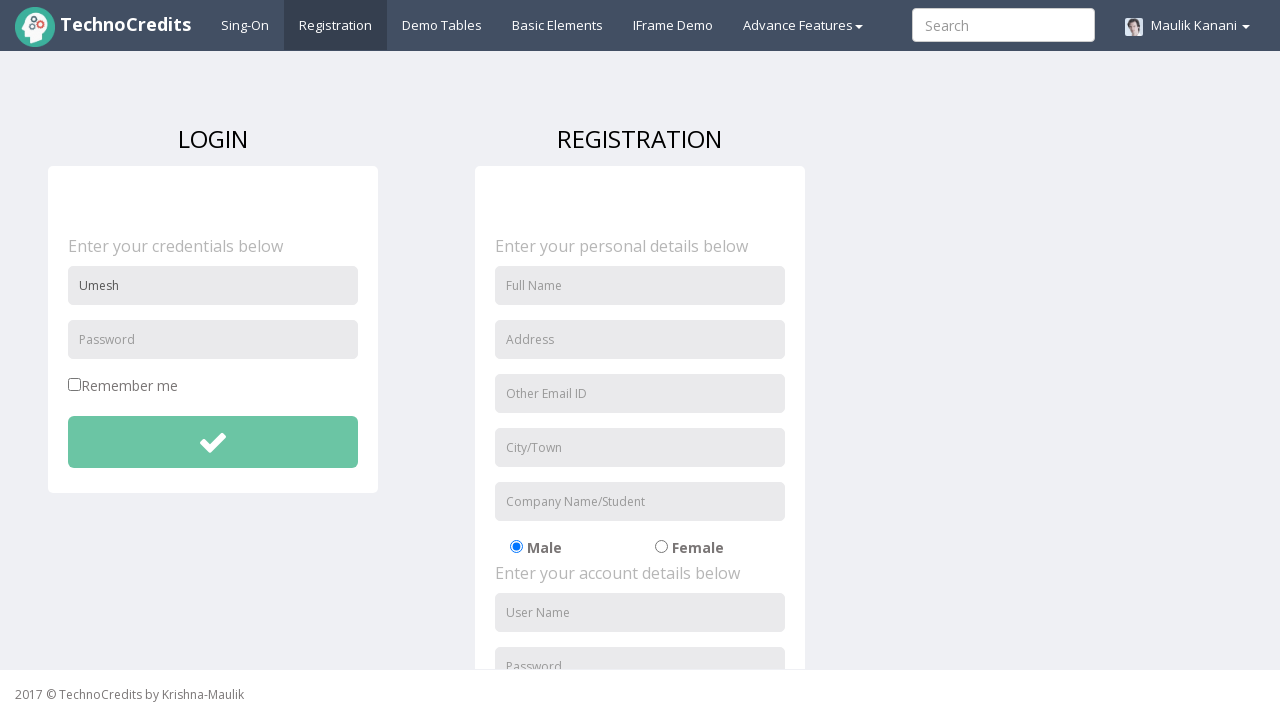

Filled password field with invalid password (less than 8 characters): 'Abc1234' on //input[@id='pwdSignin']
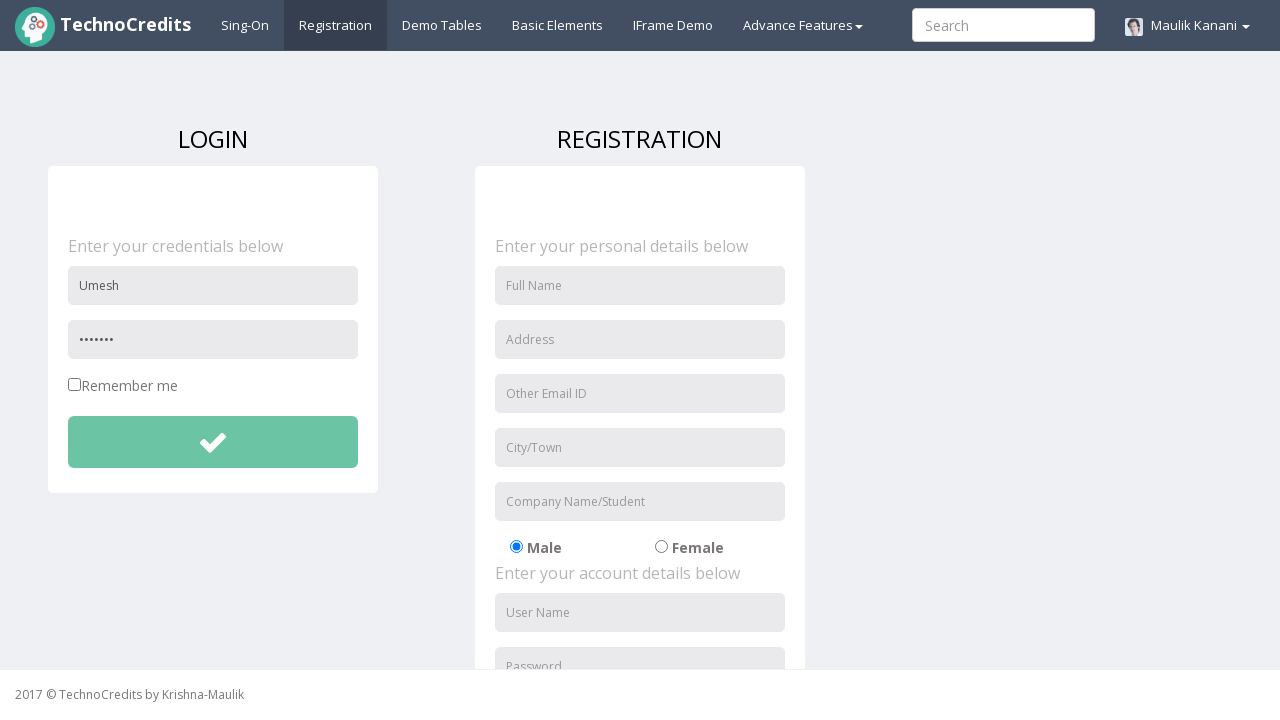

Clicked submit button with invalid password at (213, 442) on xpath=//button[@id='btnsubmitdetails']
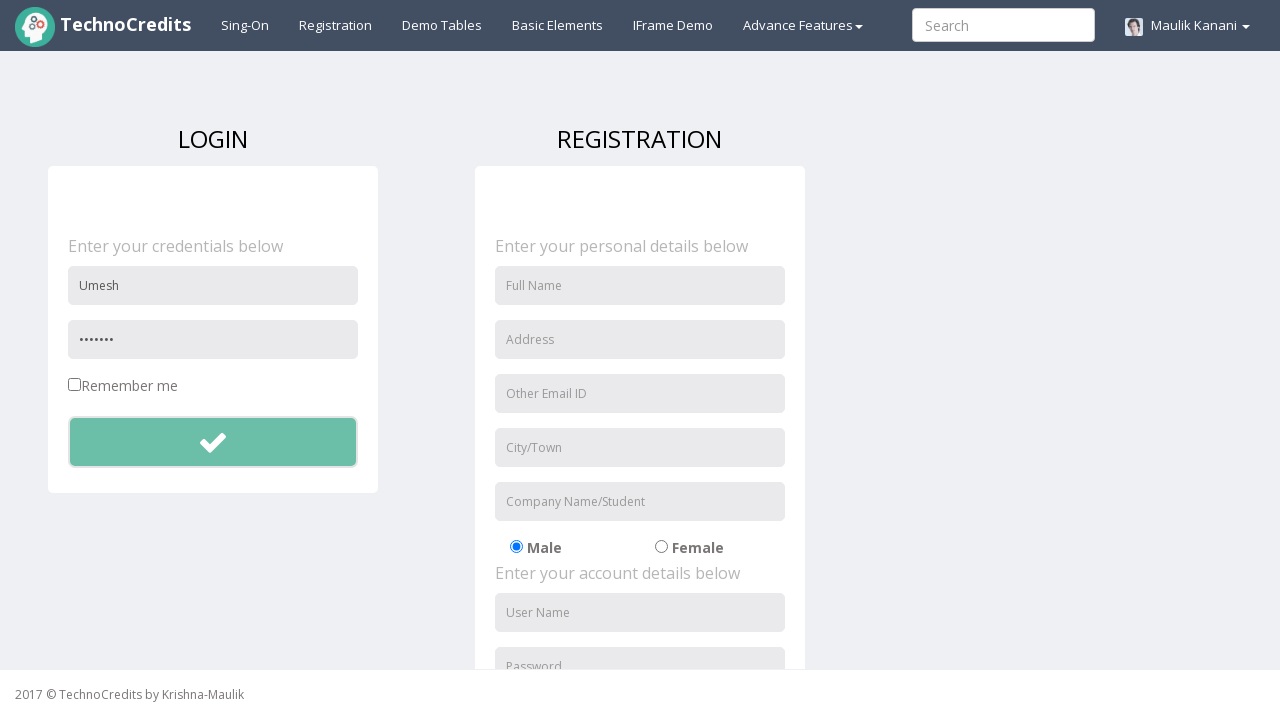

Set up dialog handler to accept alerts
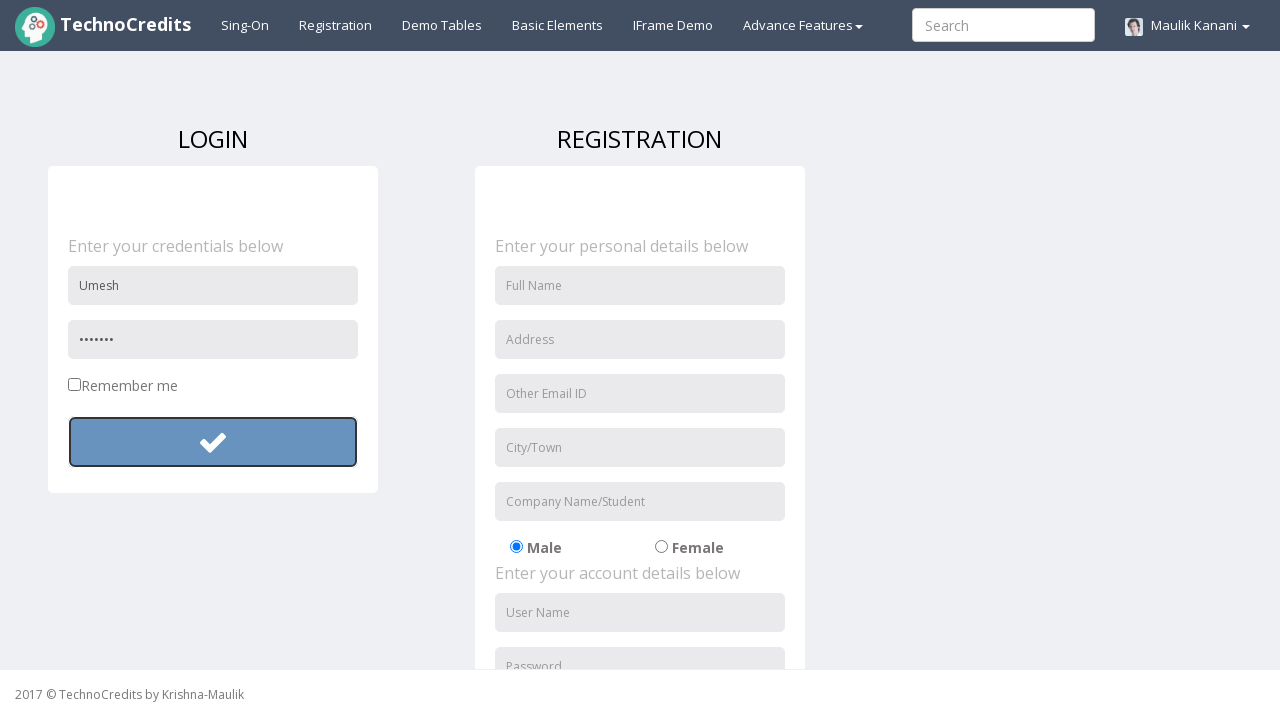

Cleared the password field on //input[@id='pwdSignin']
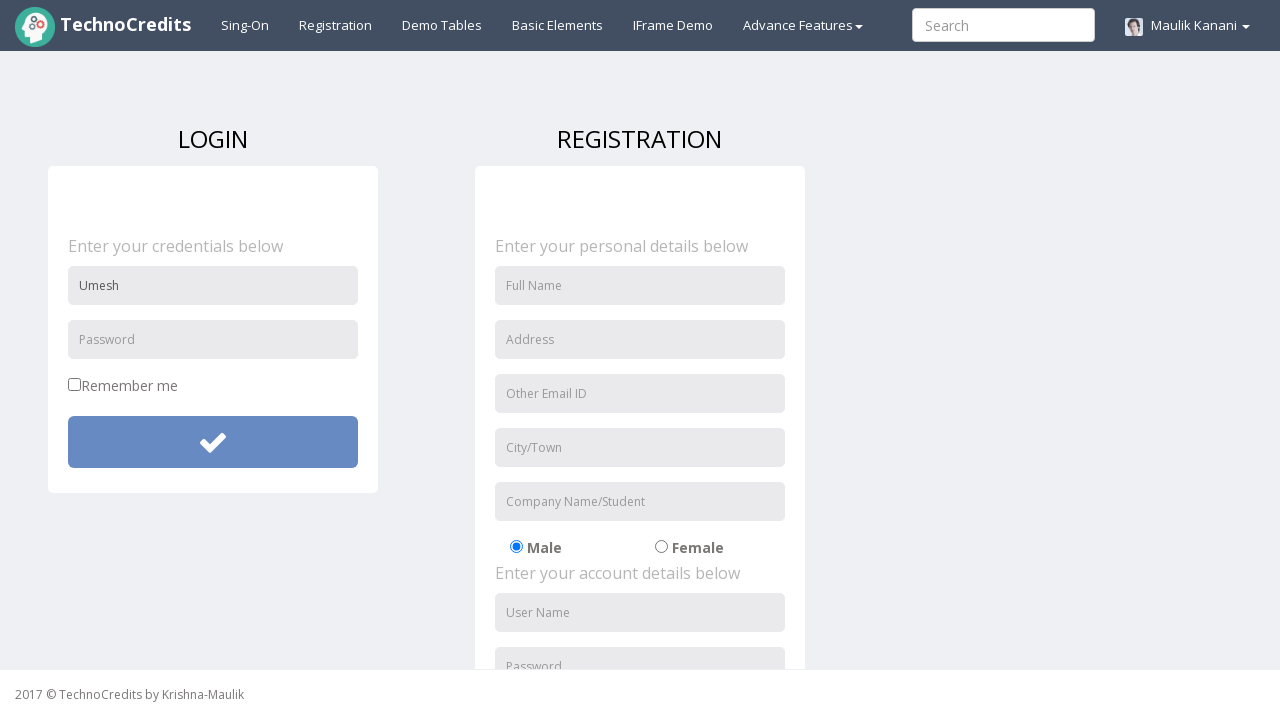

Filled password field with valid password (more than 8 characters): 'Abc@12345' on //input[@id='pwdSignin']
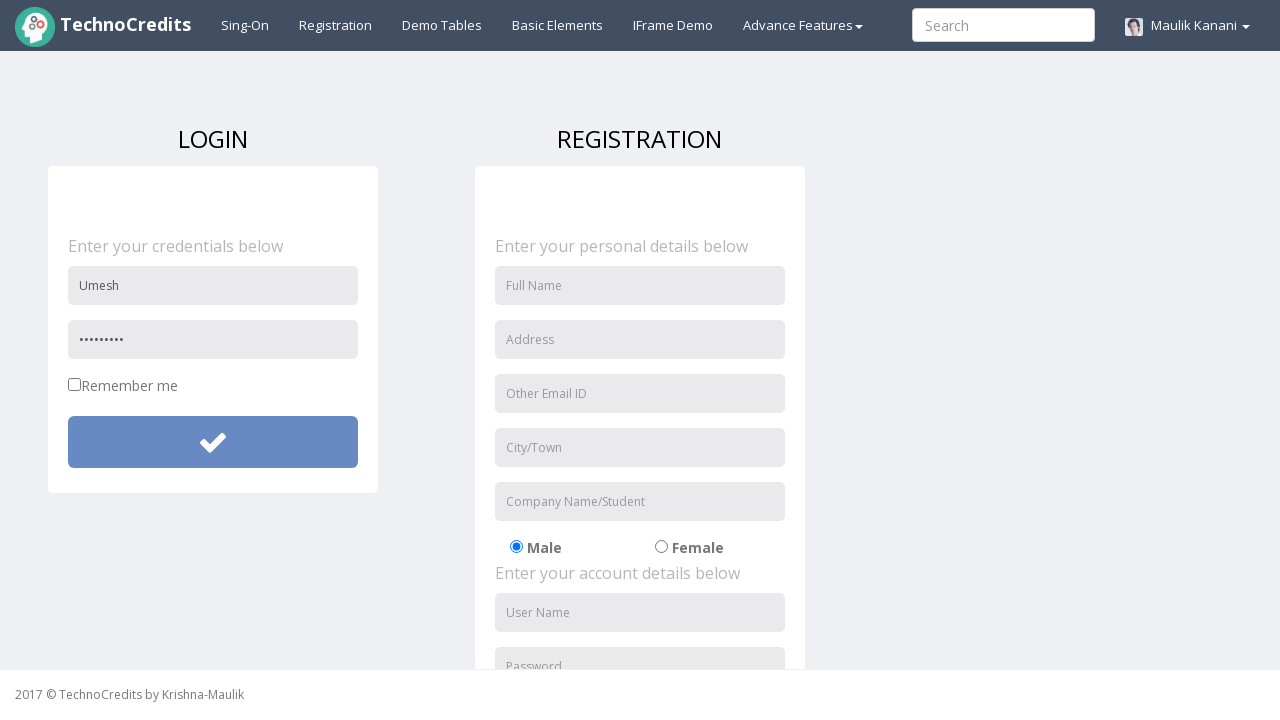

Clicked submit button with valid password at (213, 442) on xpath=//button[@id='btnsubmitdetails']
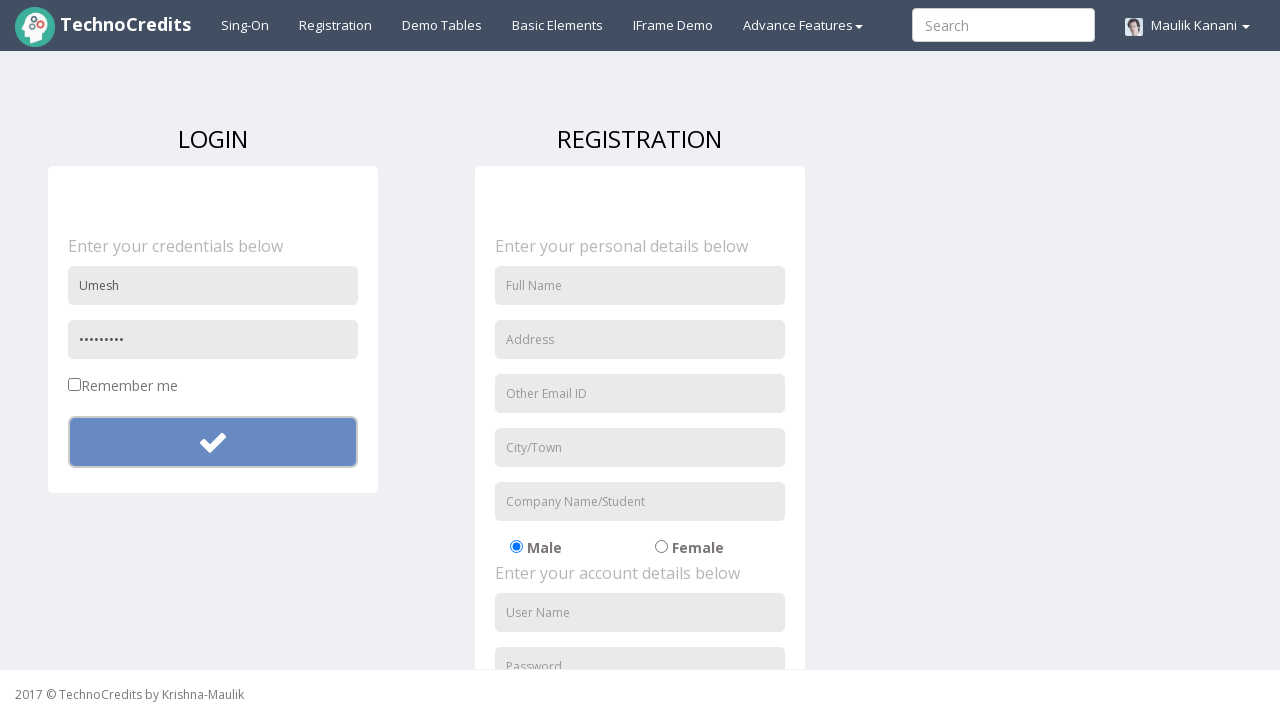

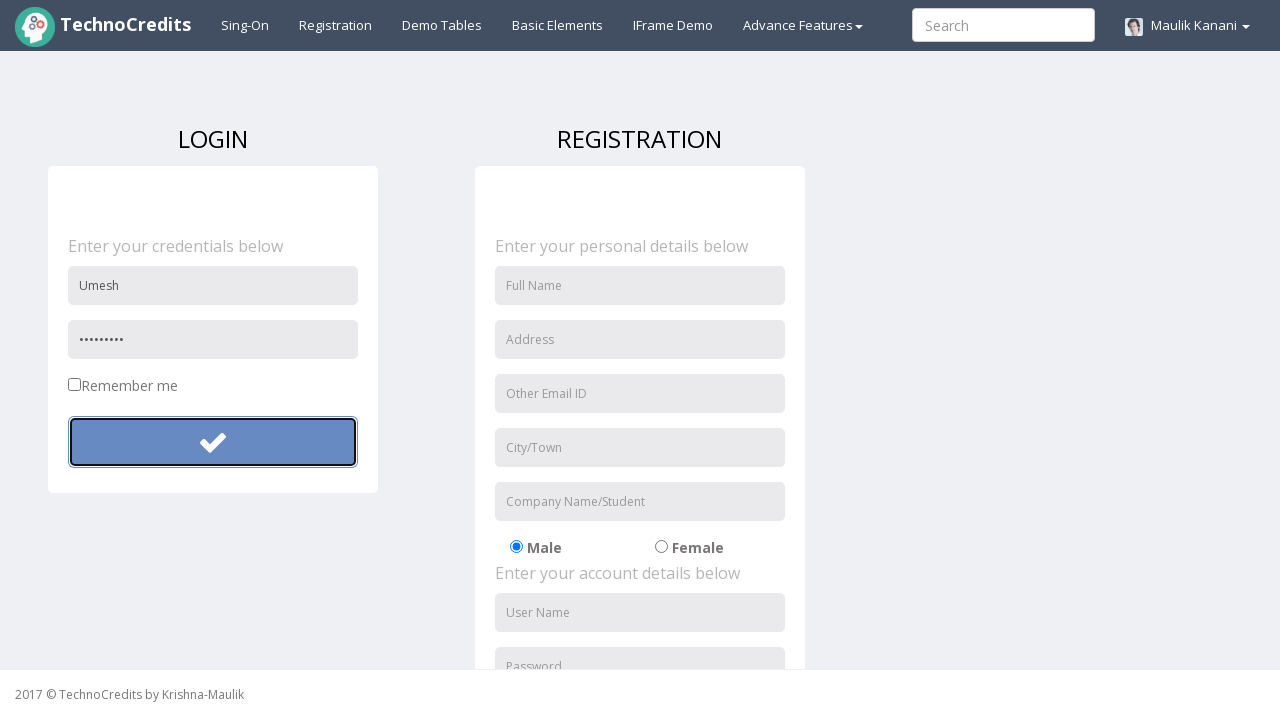